Tests hover functionality by navigating to the Hovers page and hovering over each image to reveal hidden text.

Starting URL: https://the-internet.herokuapp.com/

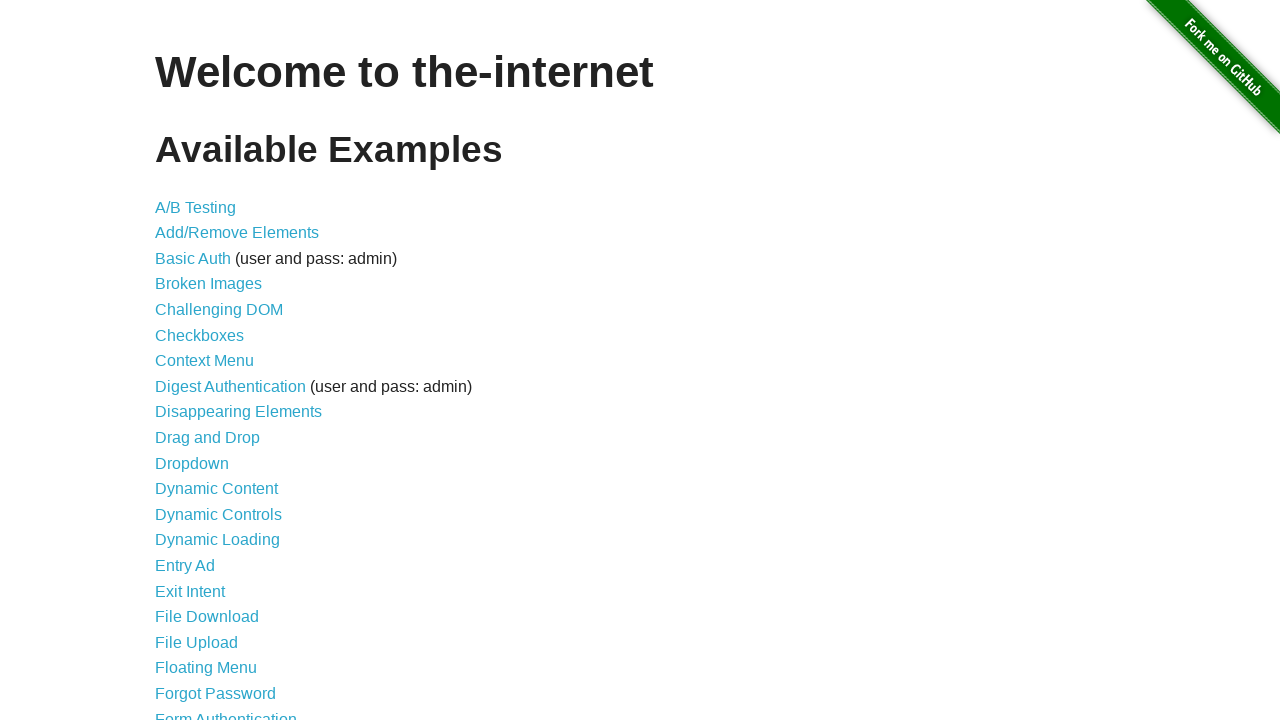

Clicked on Hovers link to navigate to hovers page at (180, 360) on xpath=//a[@href='/hovers']
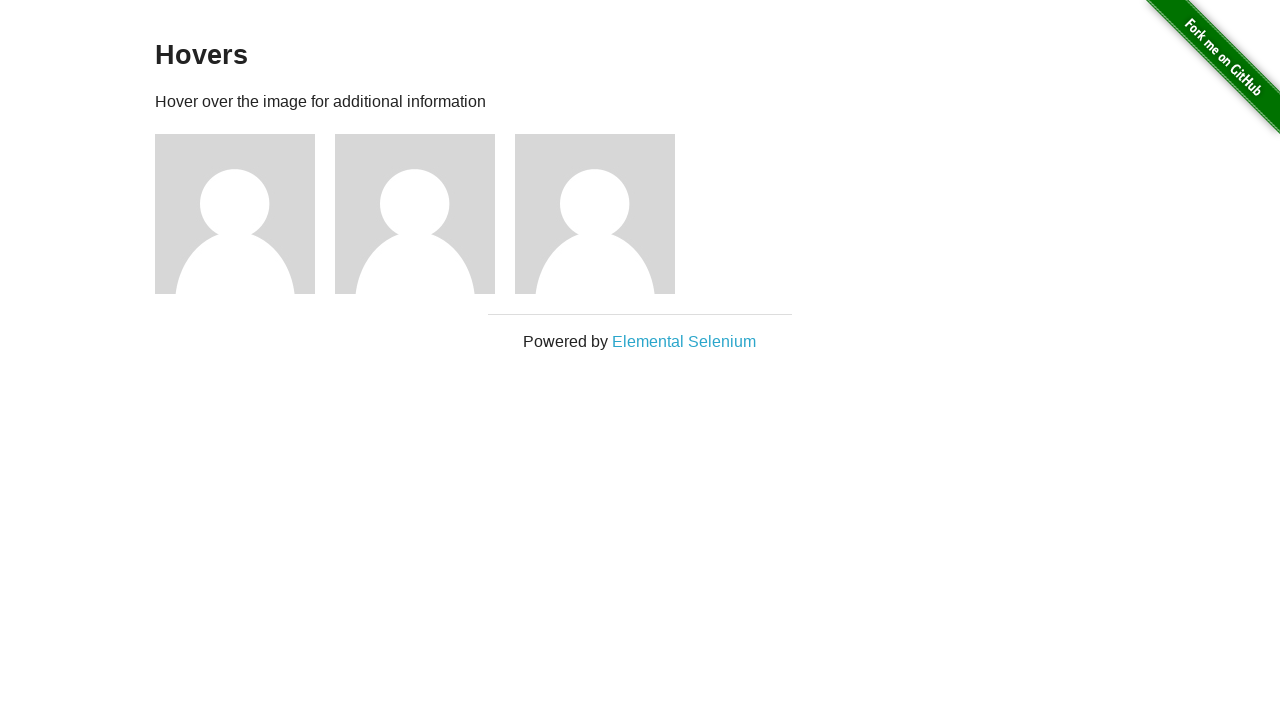

Hovered over image 1 at (245, 214) on div.figure >> nth=0
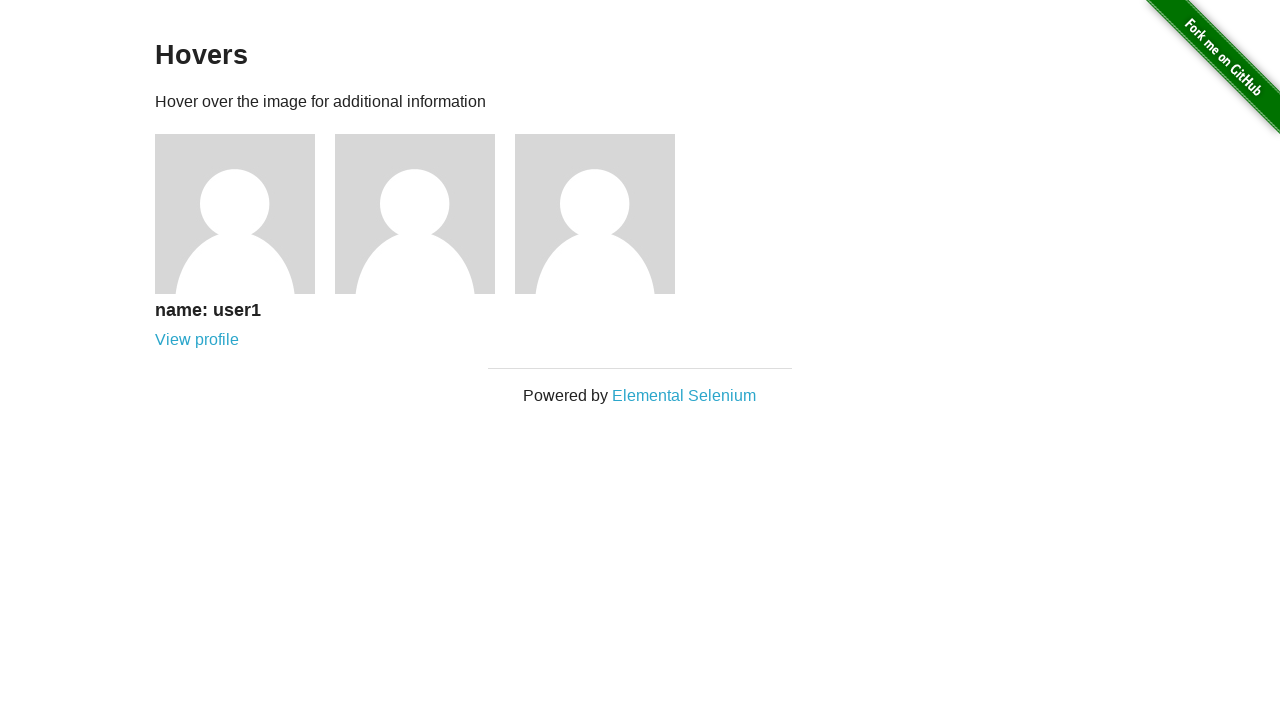

Caption revealed for image 1
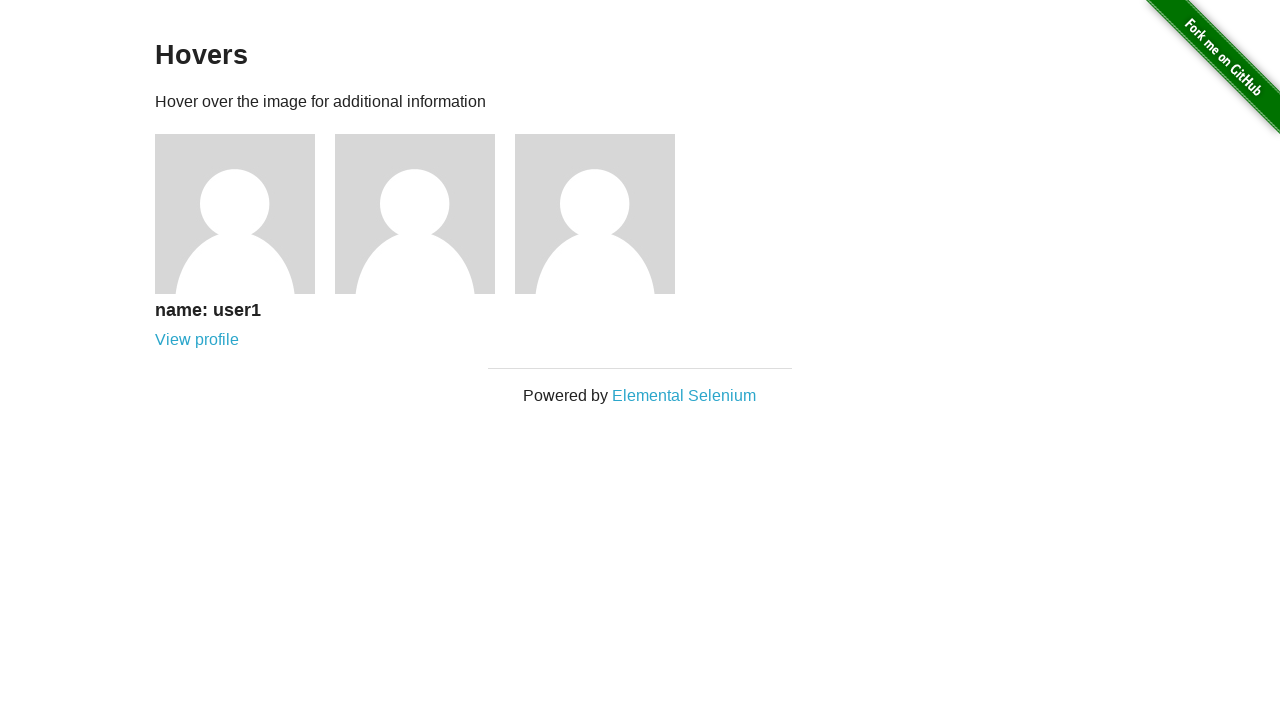

Hovered over image 2 at (425, 214) on div.figure >> nth=1
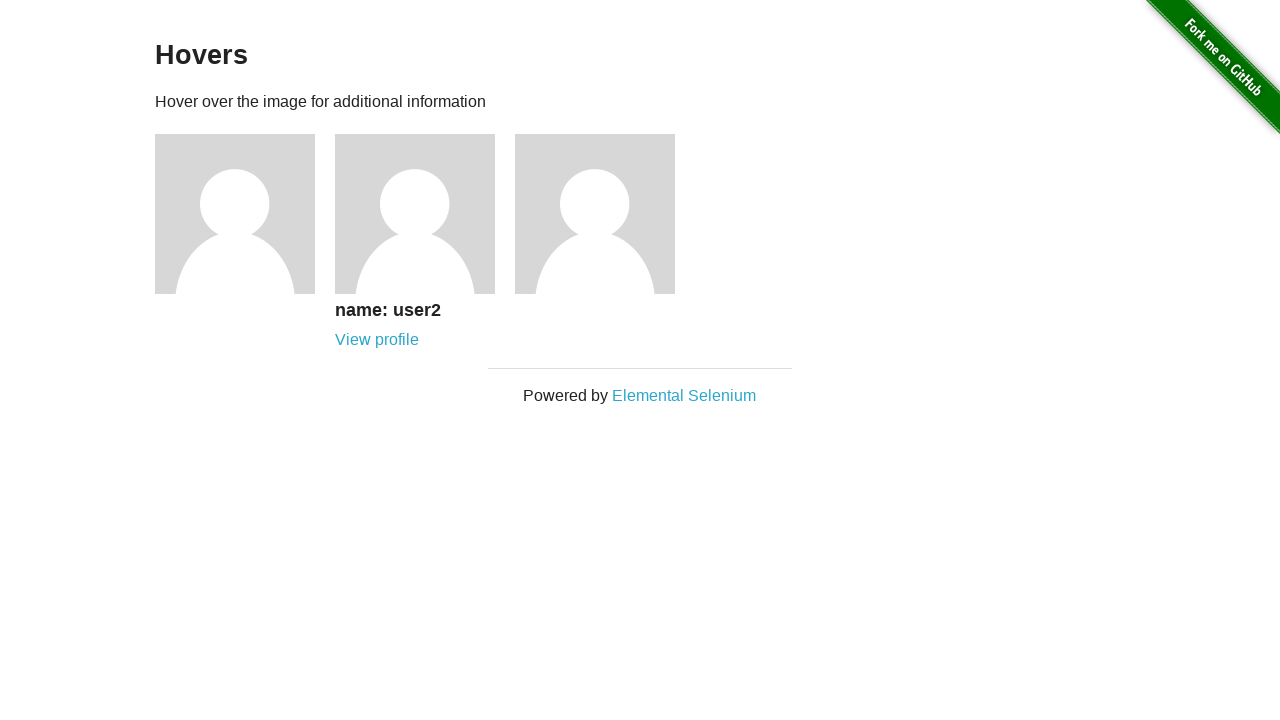

Caption revealed for image 2
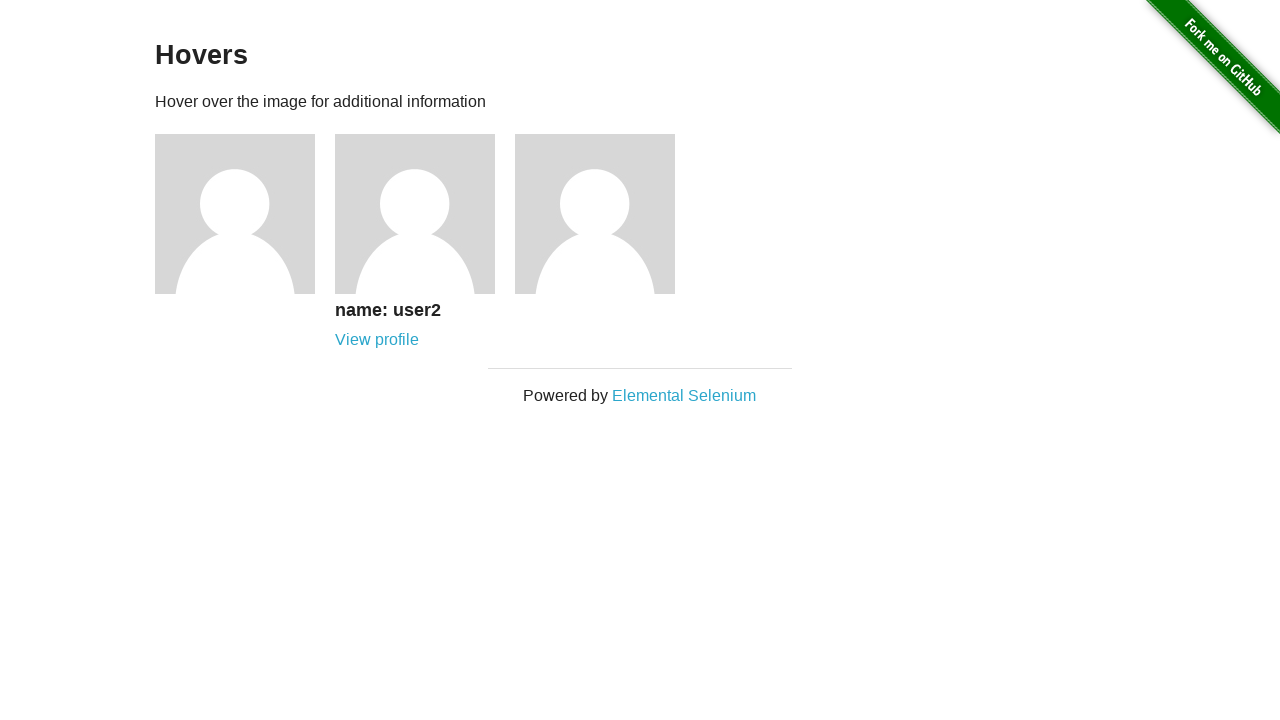

Hovered over image 3 at (605, 214) on div.figure >> nth=2
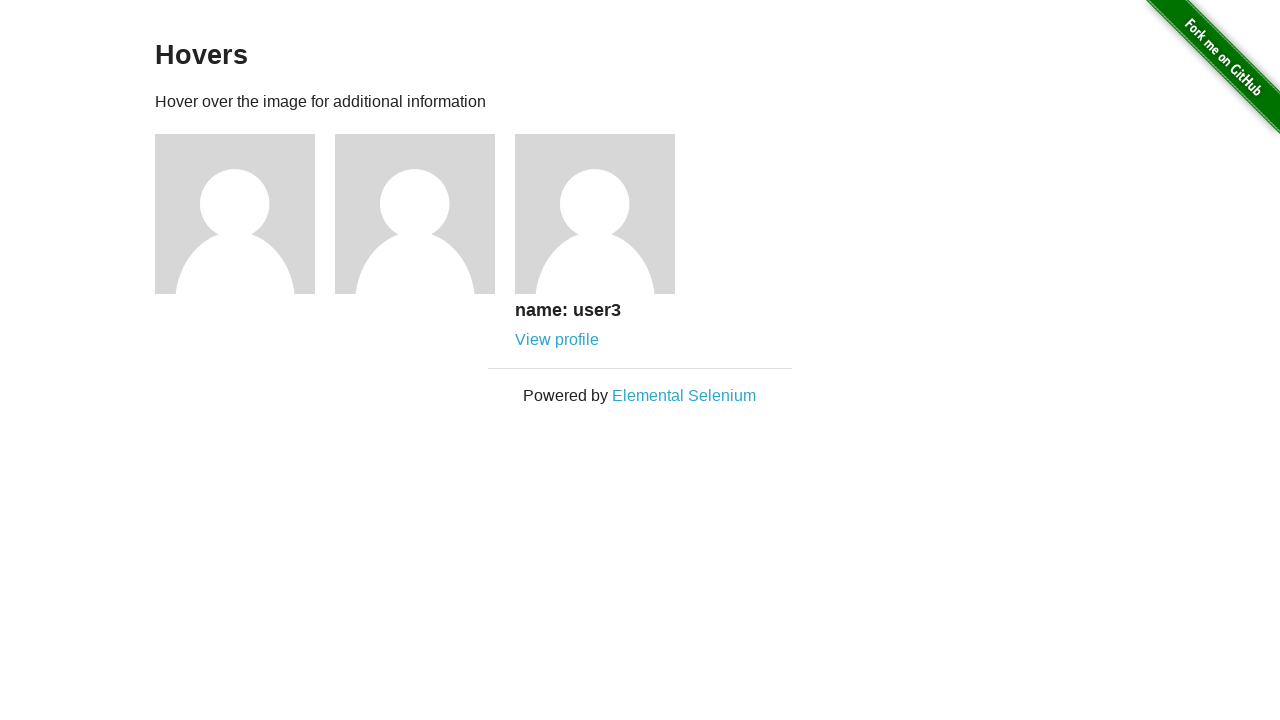

Caption revealed for image 3
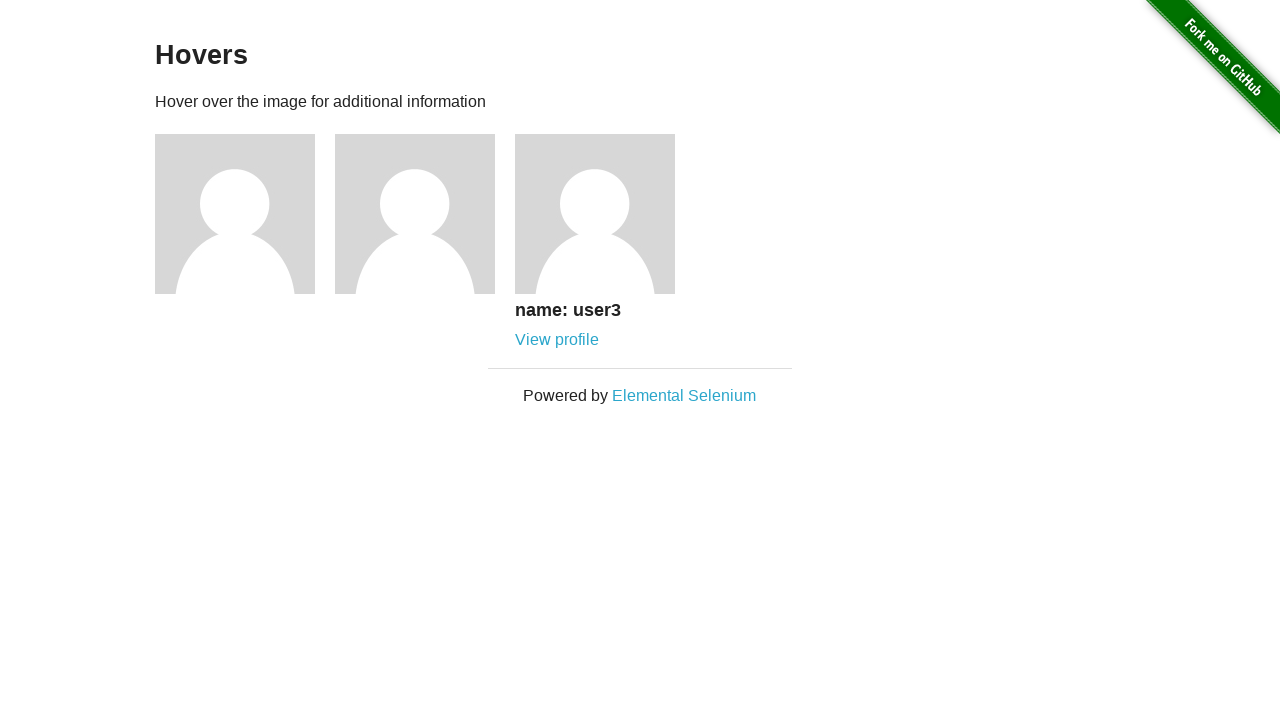

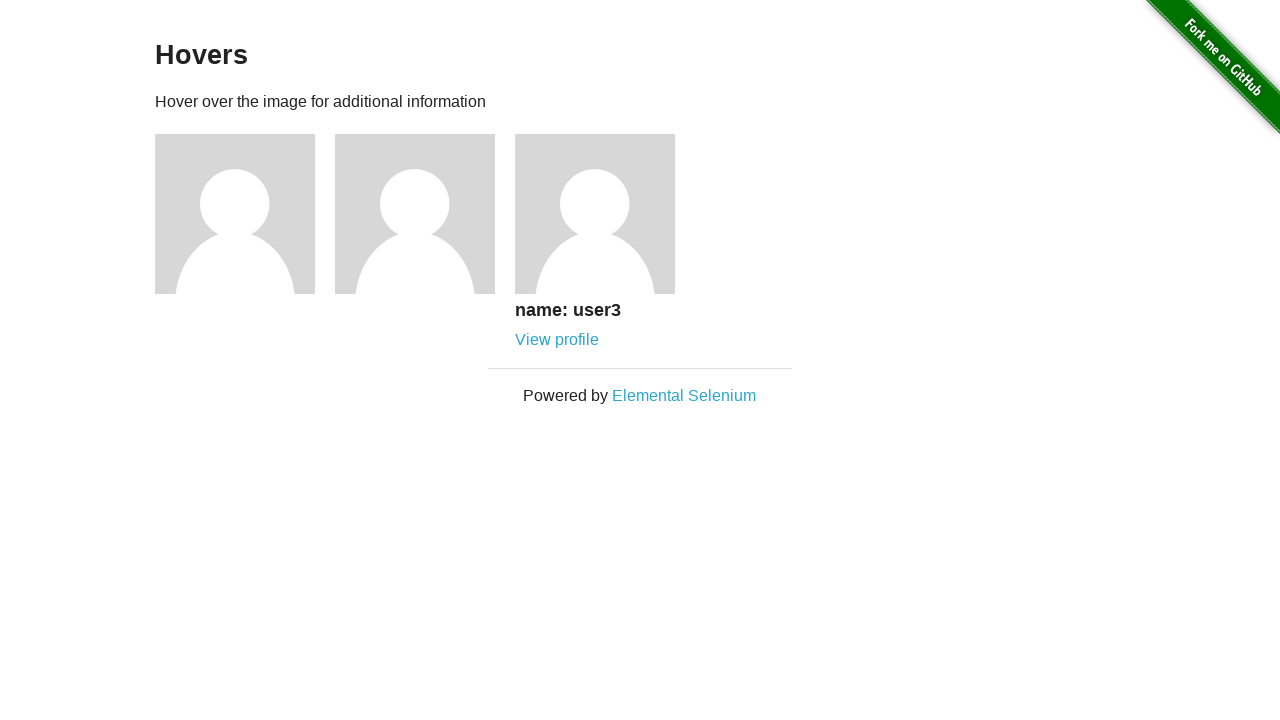